Tests accepting a JavaScript confirmation alert by clicking the trigger button, accepting the confirmation, and verifying the result shows "Ok" was clicked.

Starting URL: https://the-internet.herokuapp.com/javascript_alerts

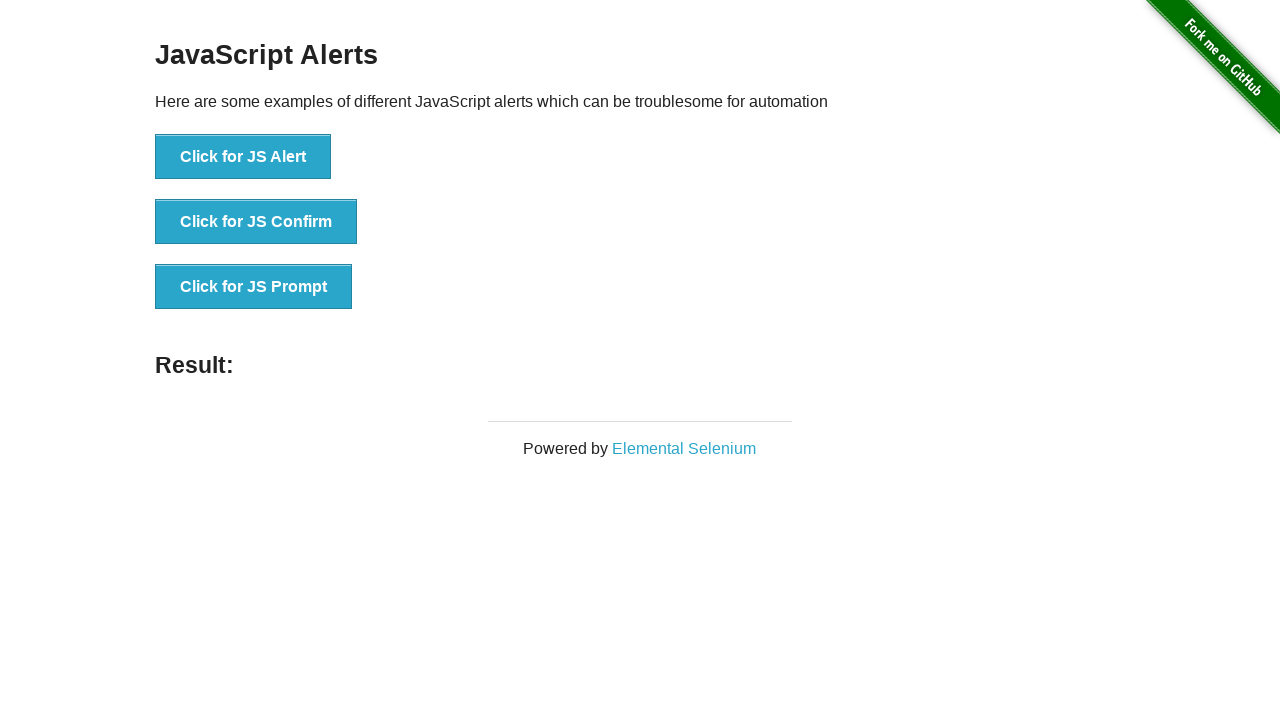

Set up dialog handler to automatically accept confirmation alerts
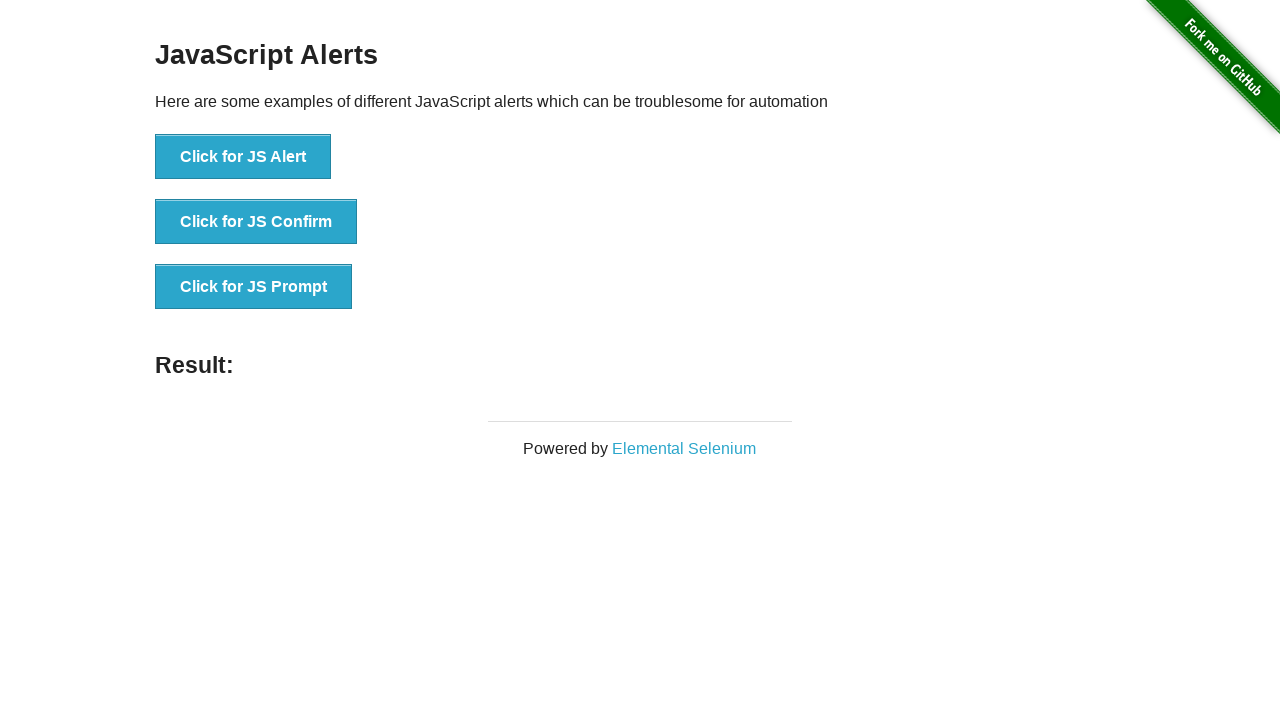

Clicked the button to trigger the JavaScript confirmation alert at (256, 222) on xpath=//*[@id='content']/div/ul/li[2]/button
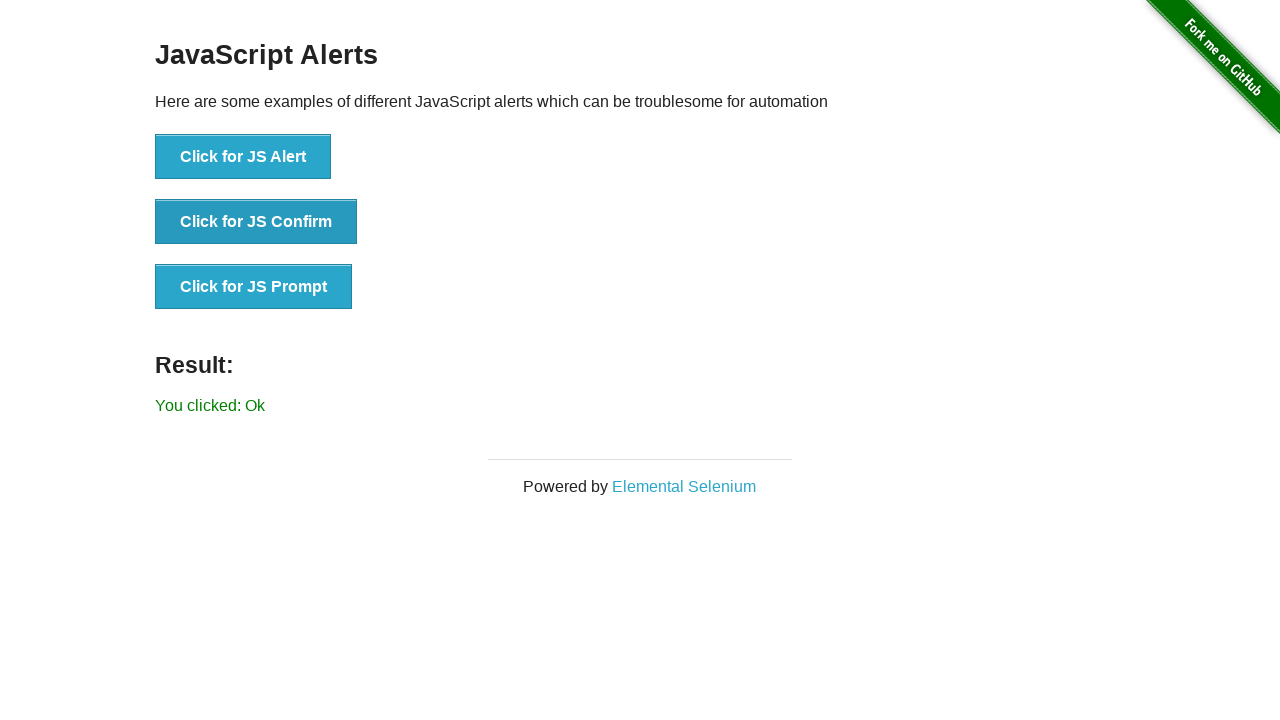

Result element loaded after accepting confirmation alert
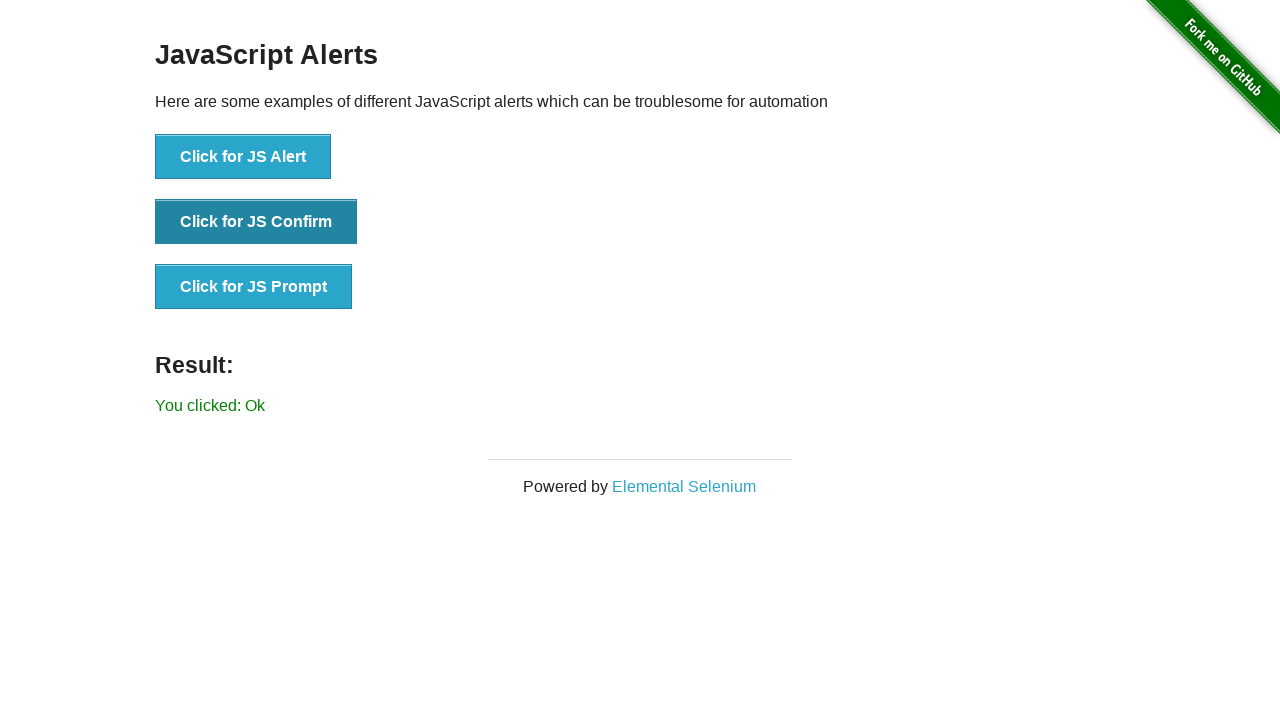

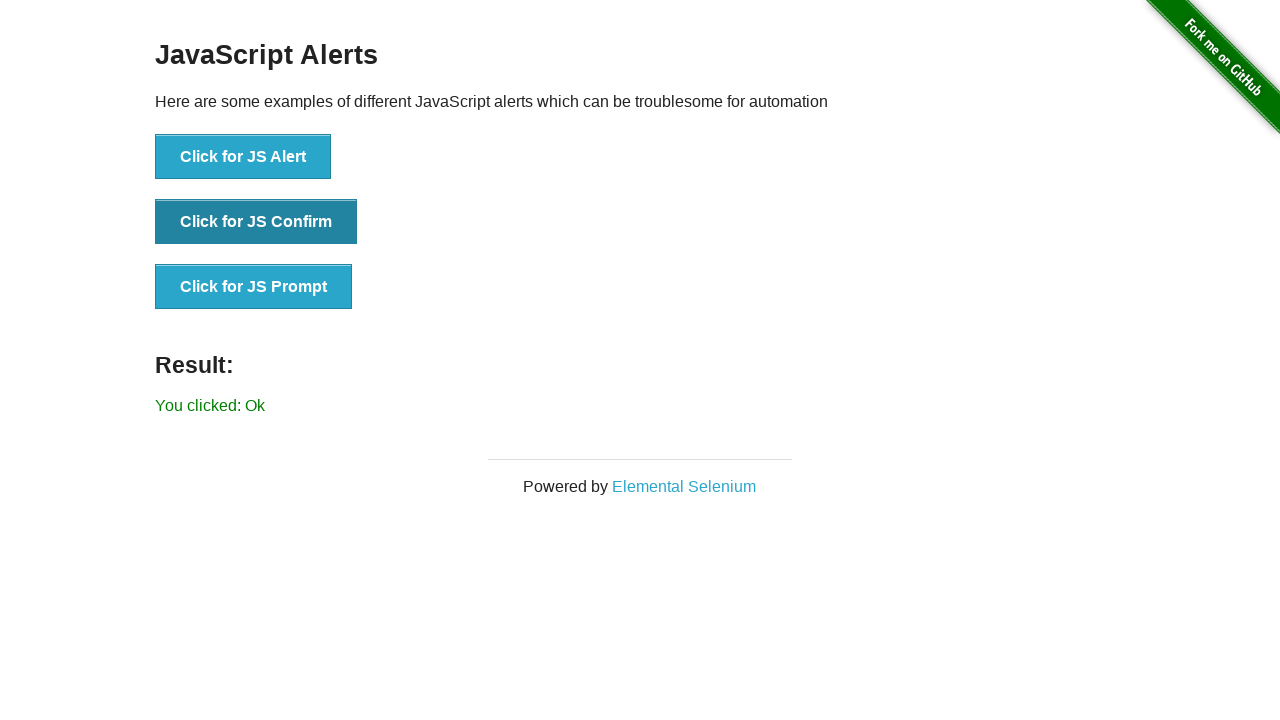